Navigates to YouTube homepage and maximizes the browser window

Starting URL: https://www.youtube.com/

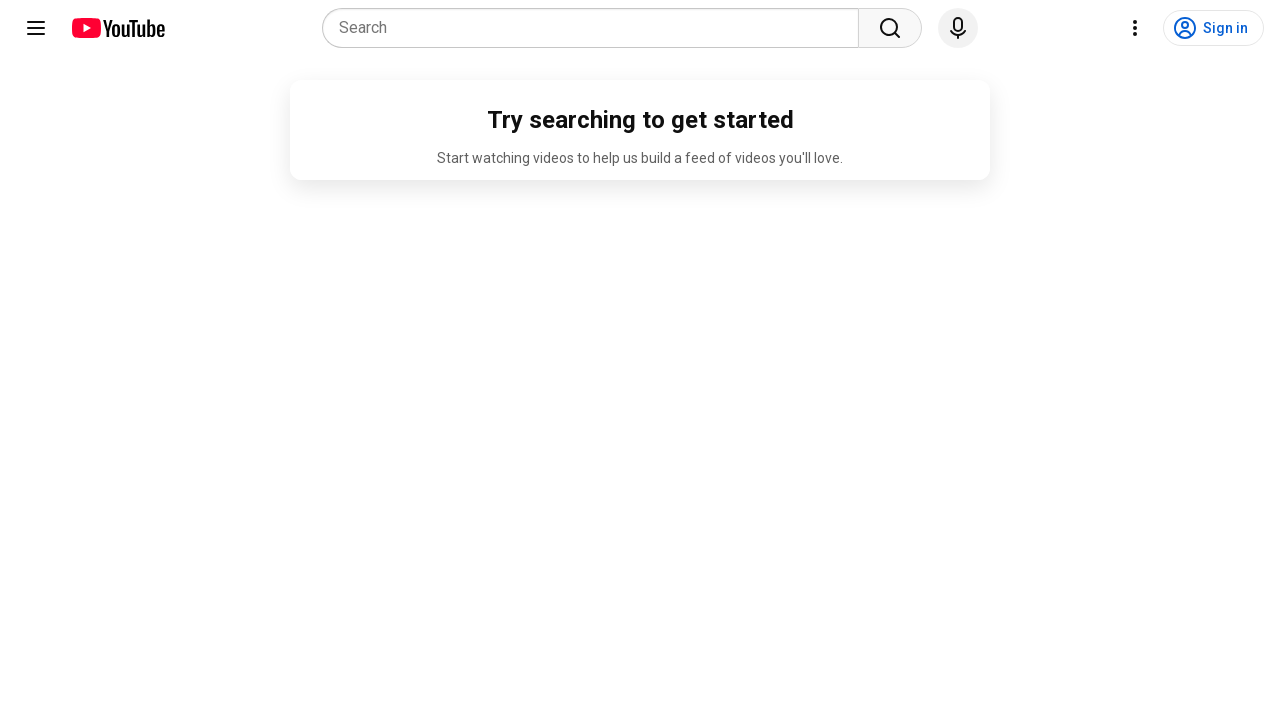

YouTube homepage fully loaded (DOM content interactive)
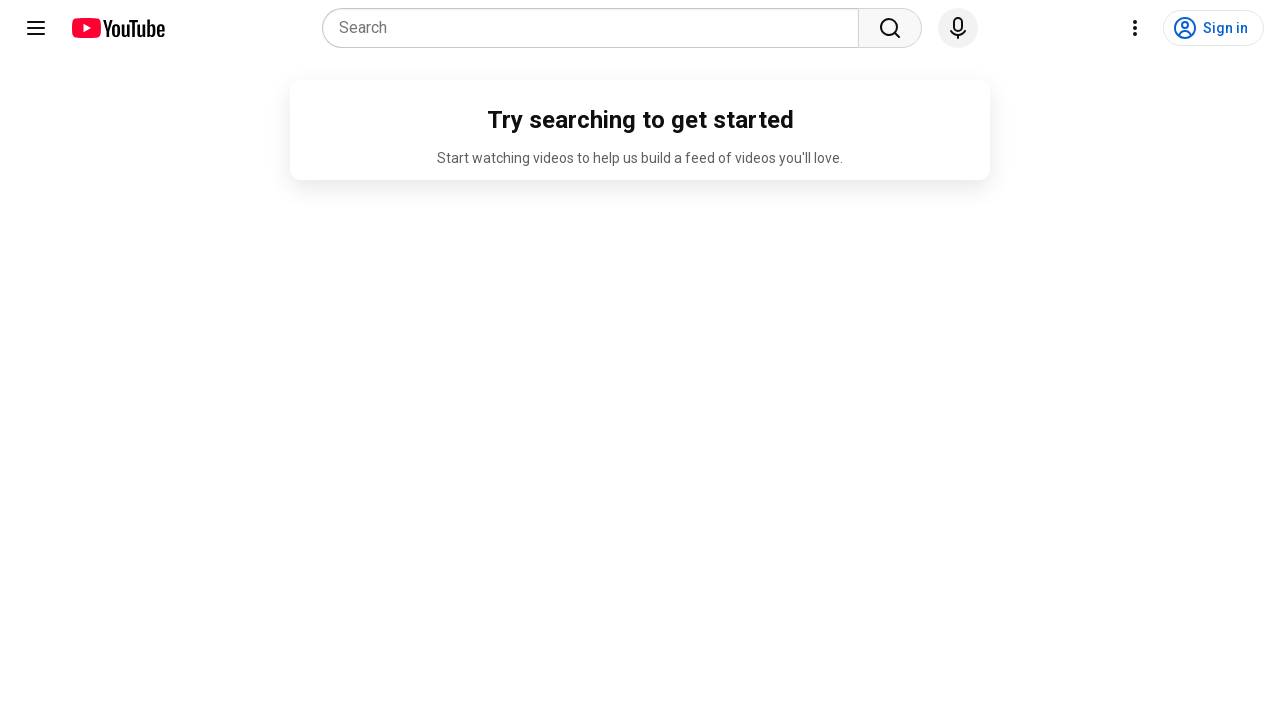

Browser window maximized to 1920x1080
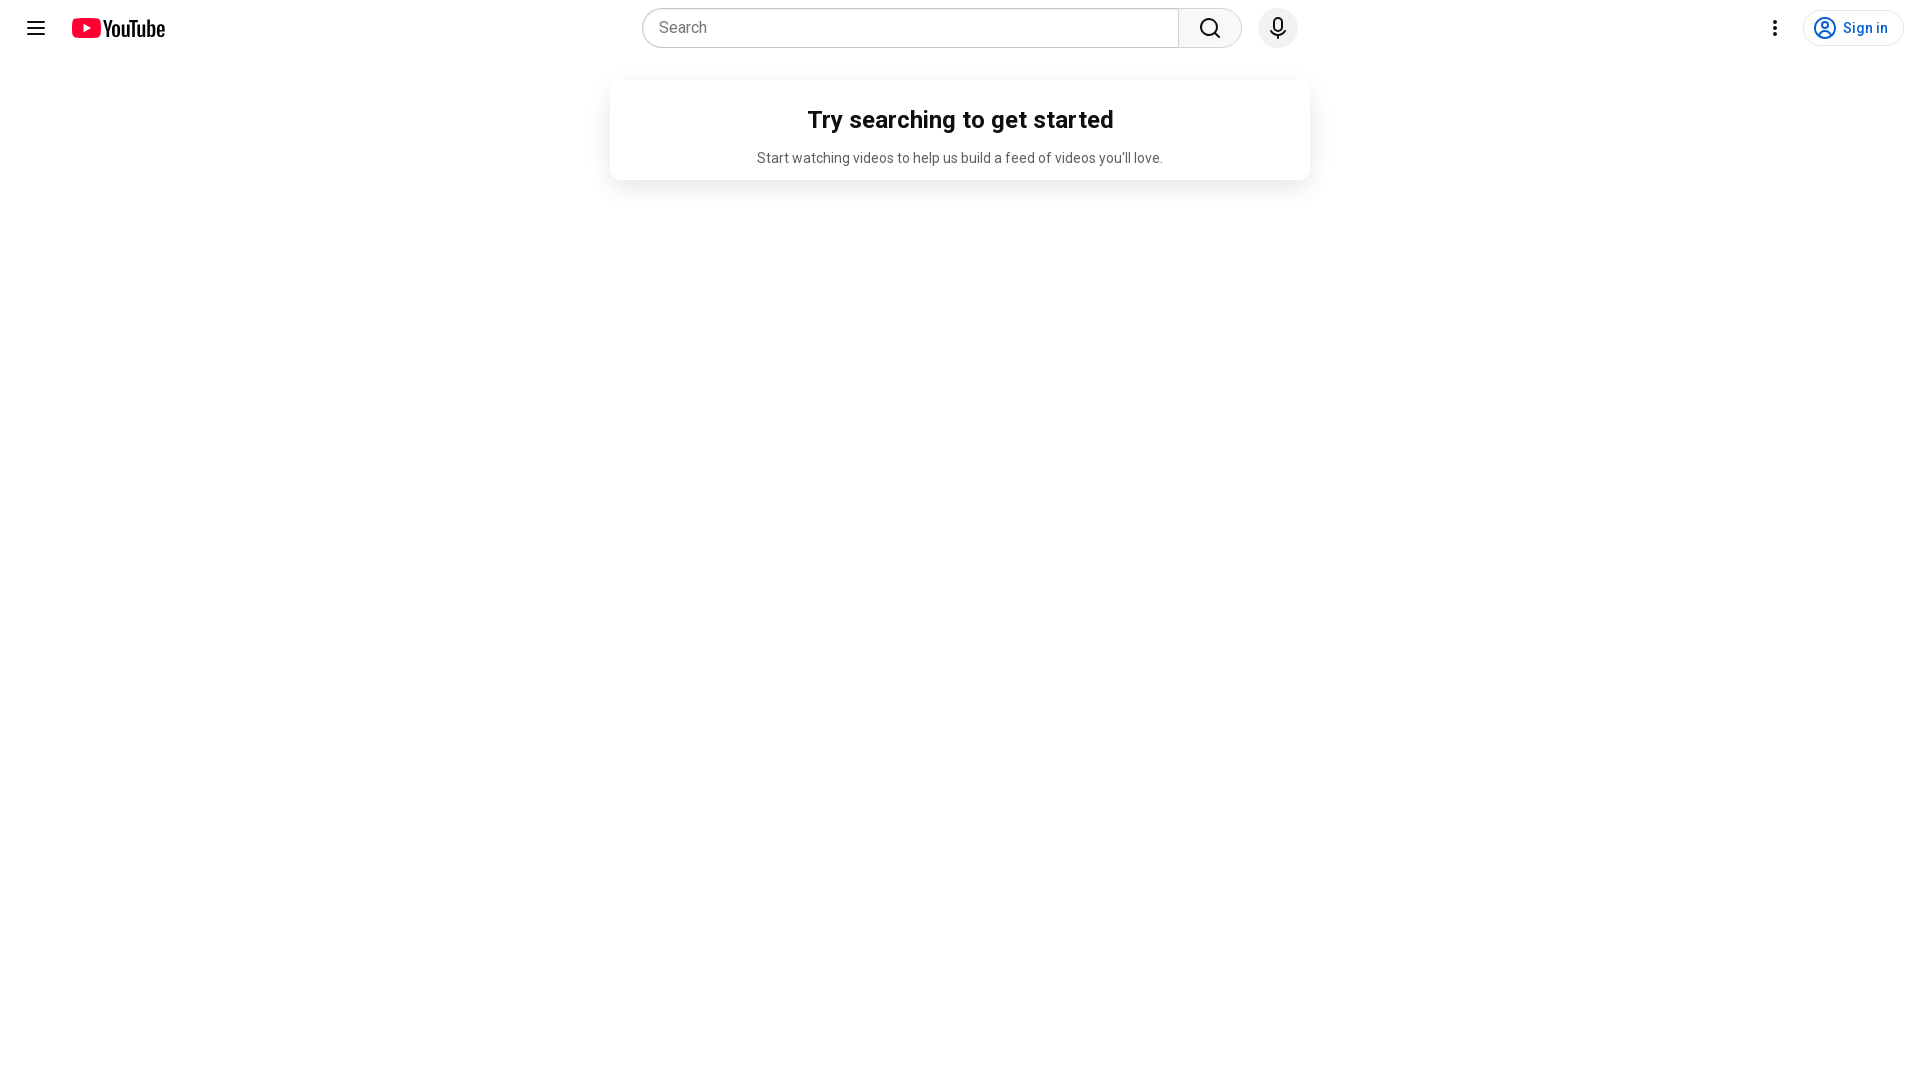

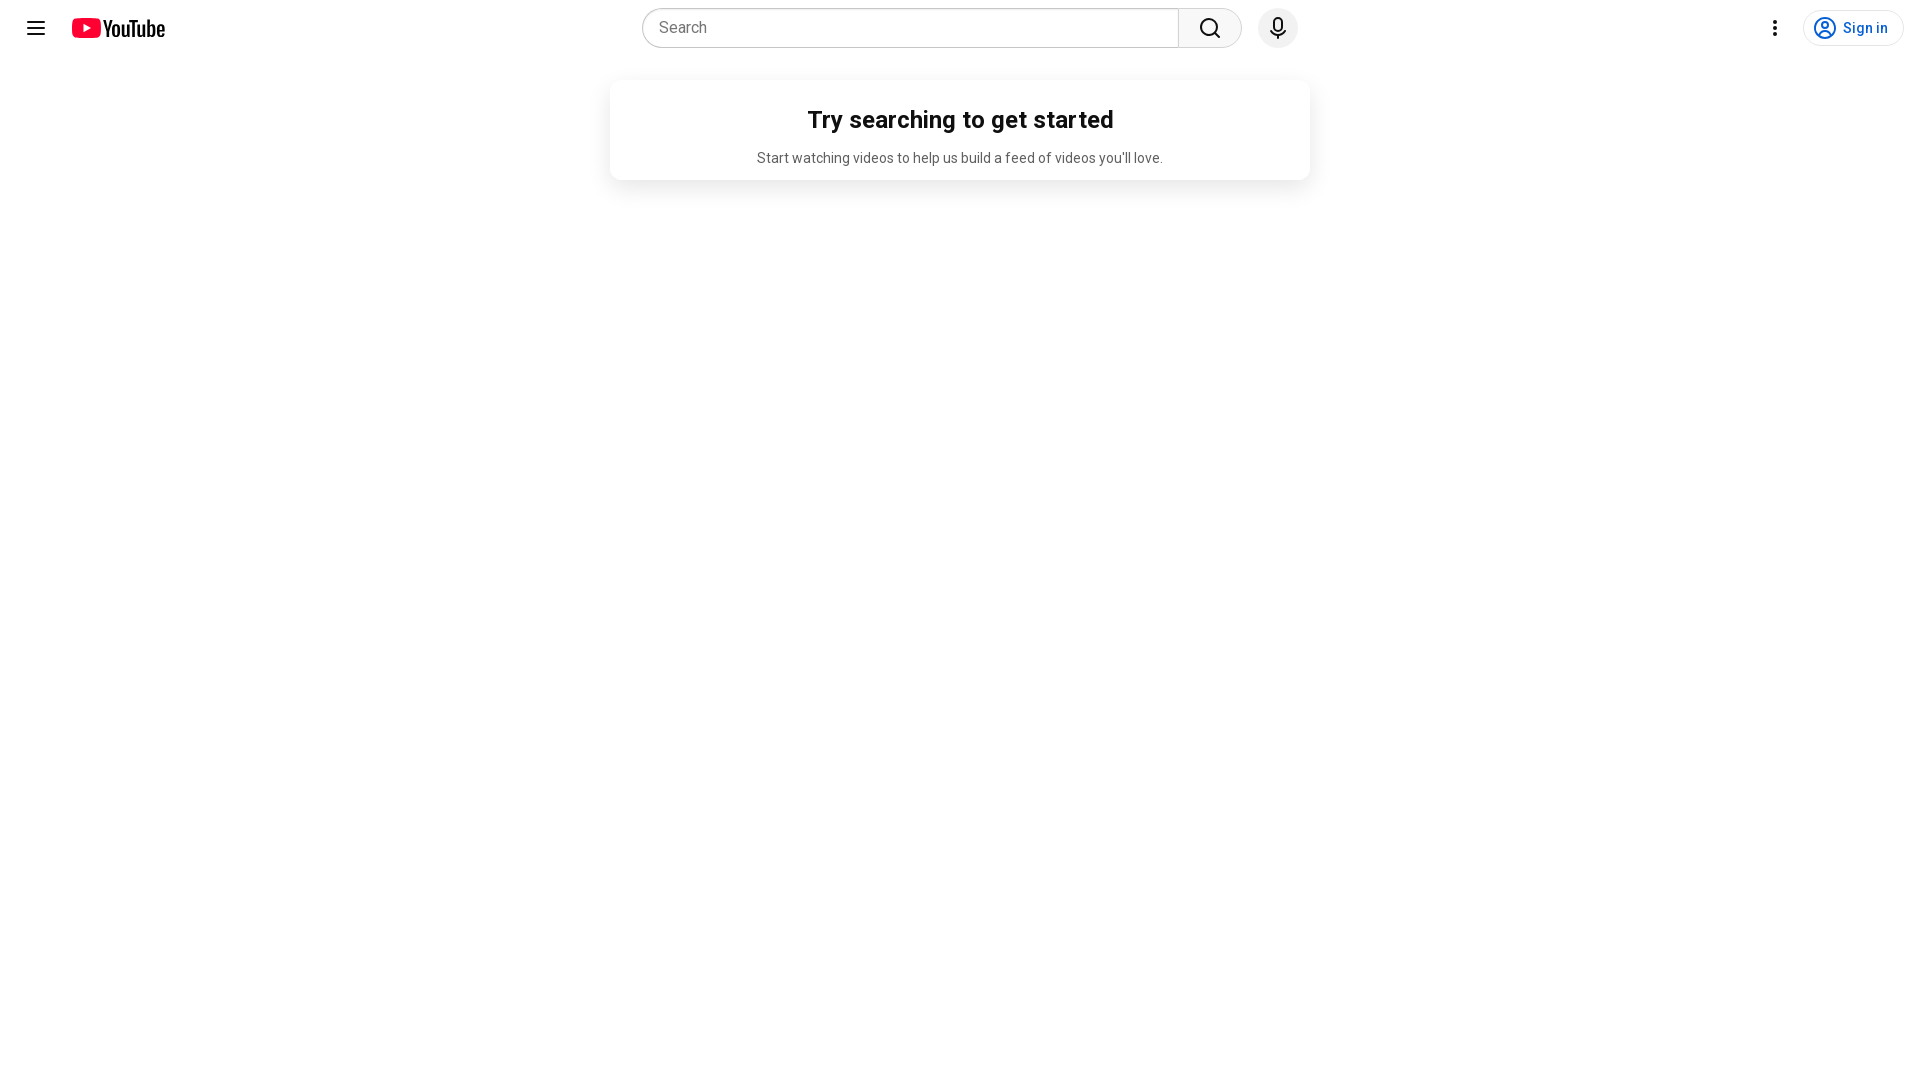